Opens ekbana.com website, maximizes the browser window, and scrolls down the page to position 5000

Starting URL: http://ekbana.com/

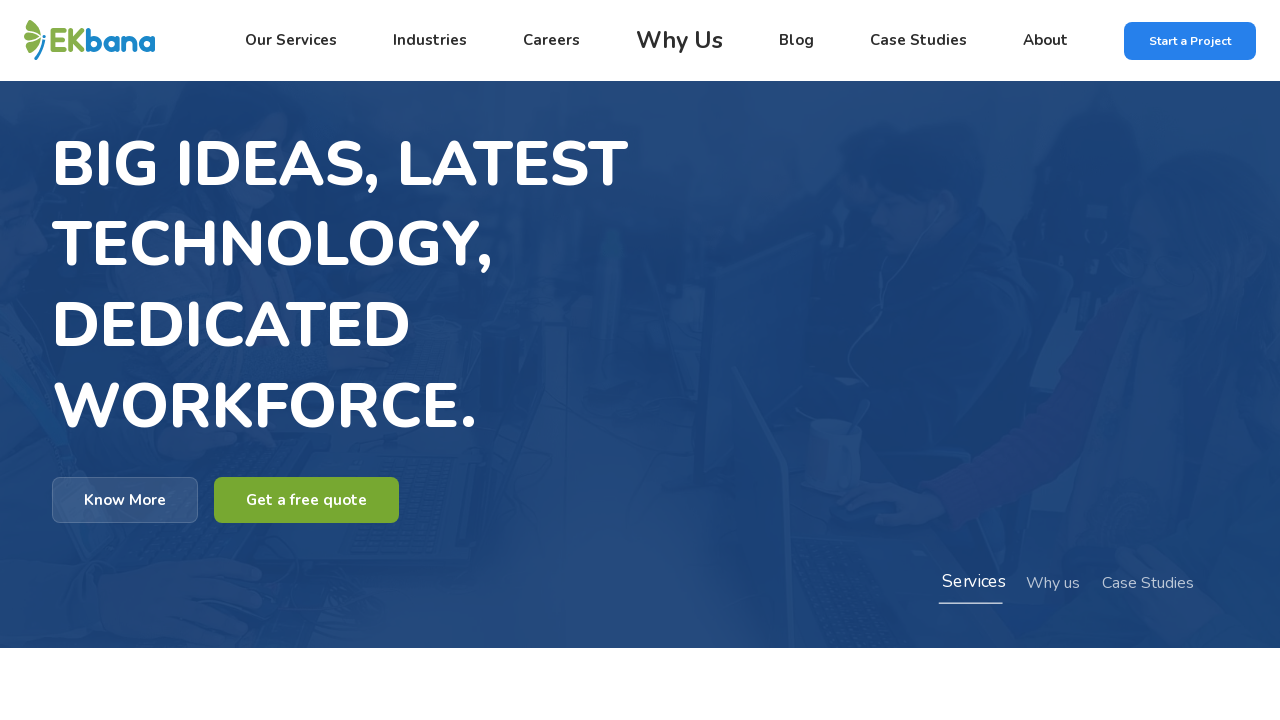

Navigated to http://ekbana.com/
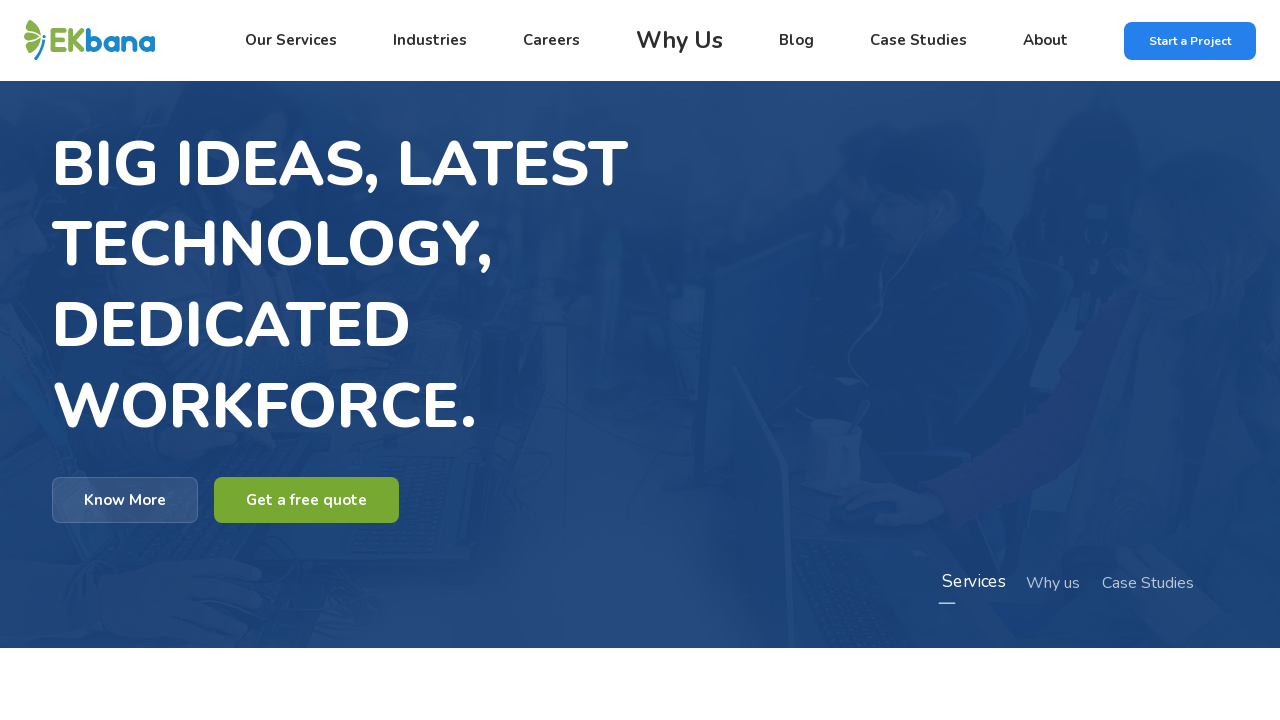

Set viewport size to 1920x1080 to maximize browser window
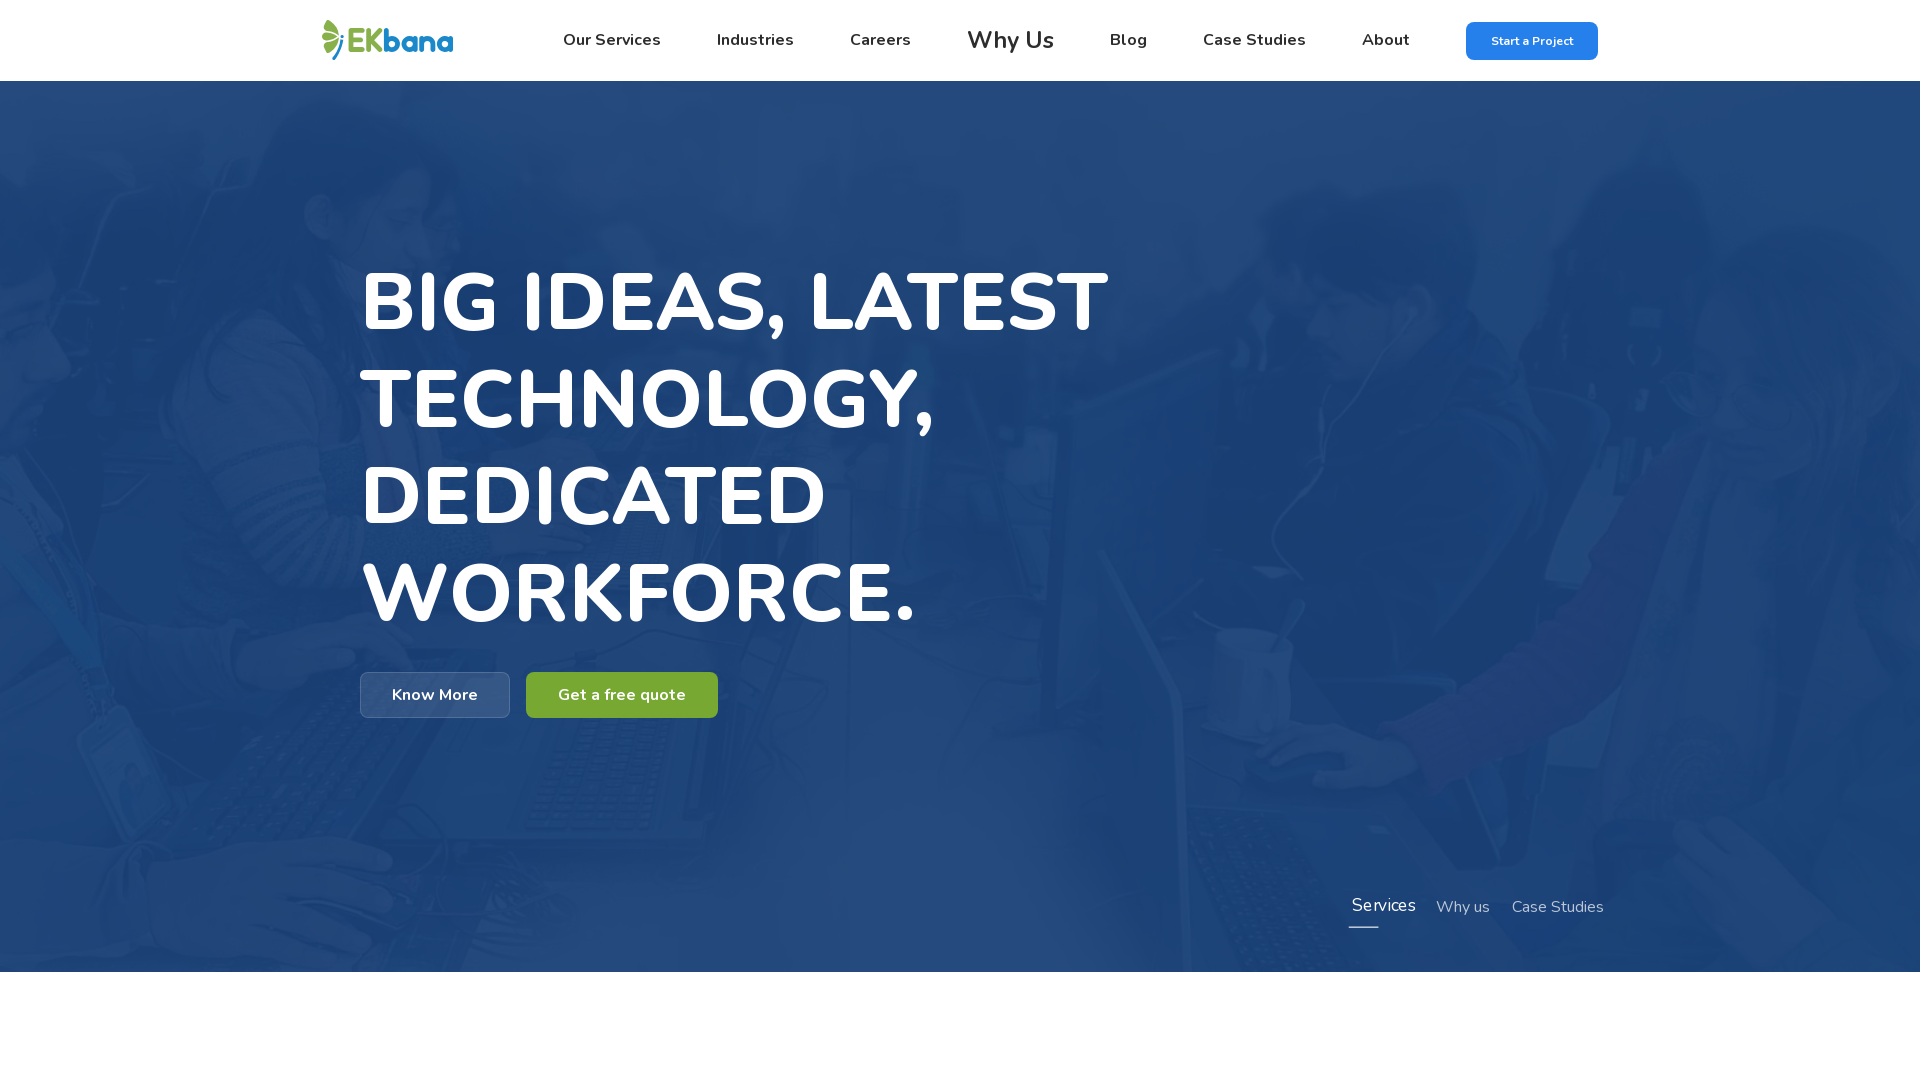

Scrolled page down to position 5000
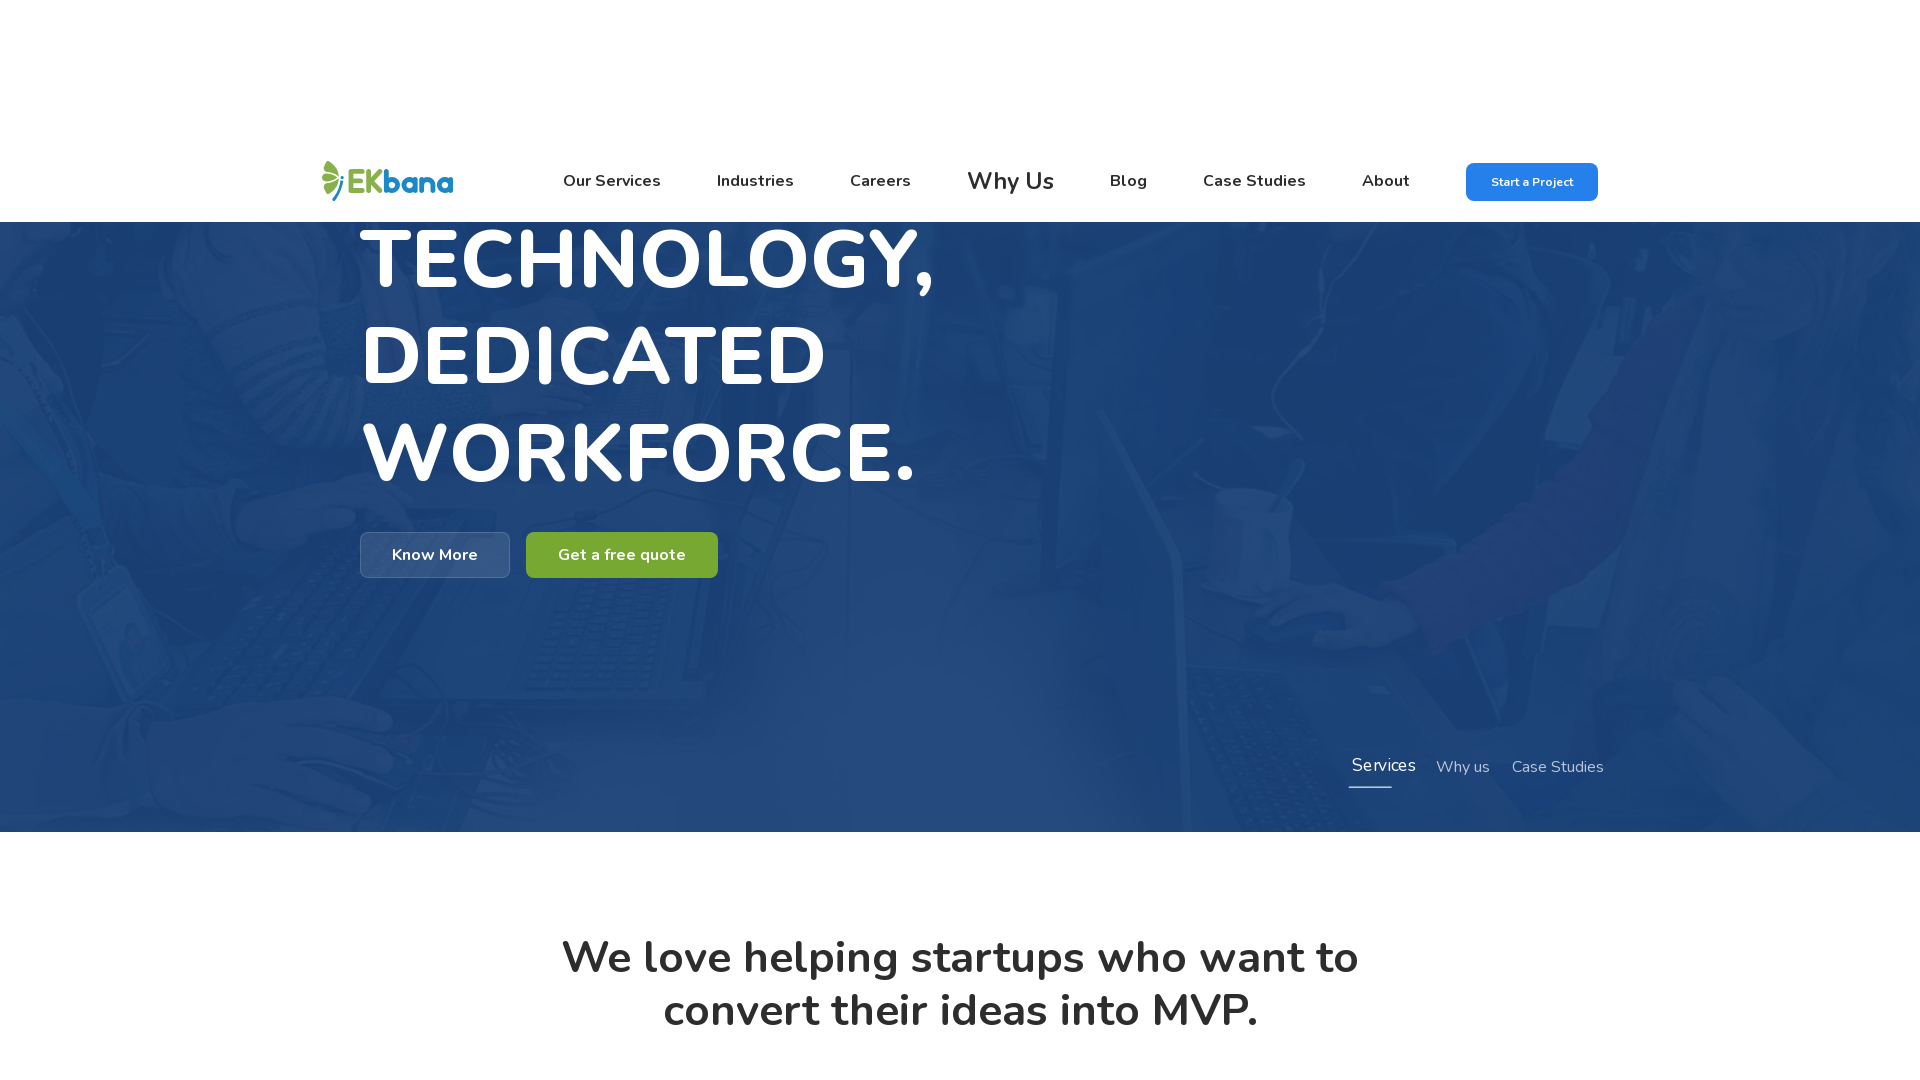

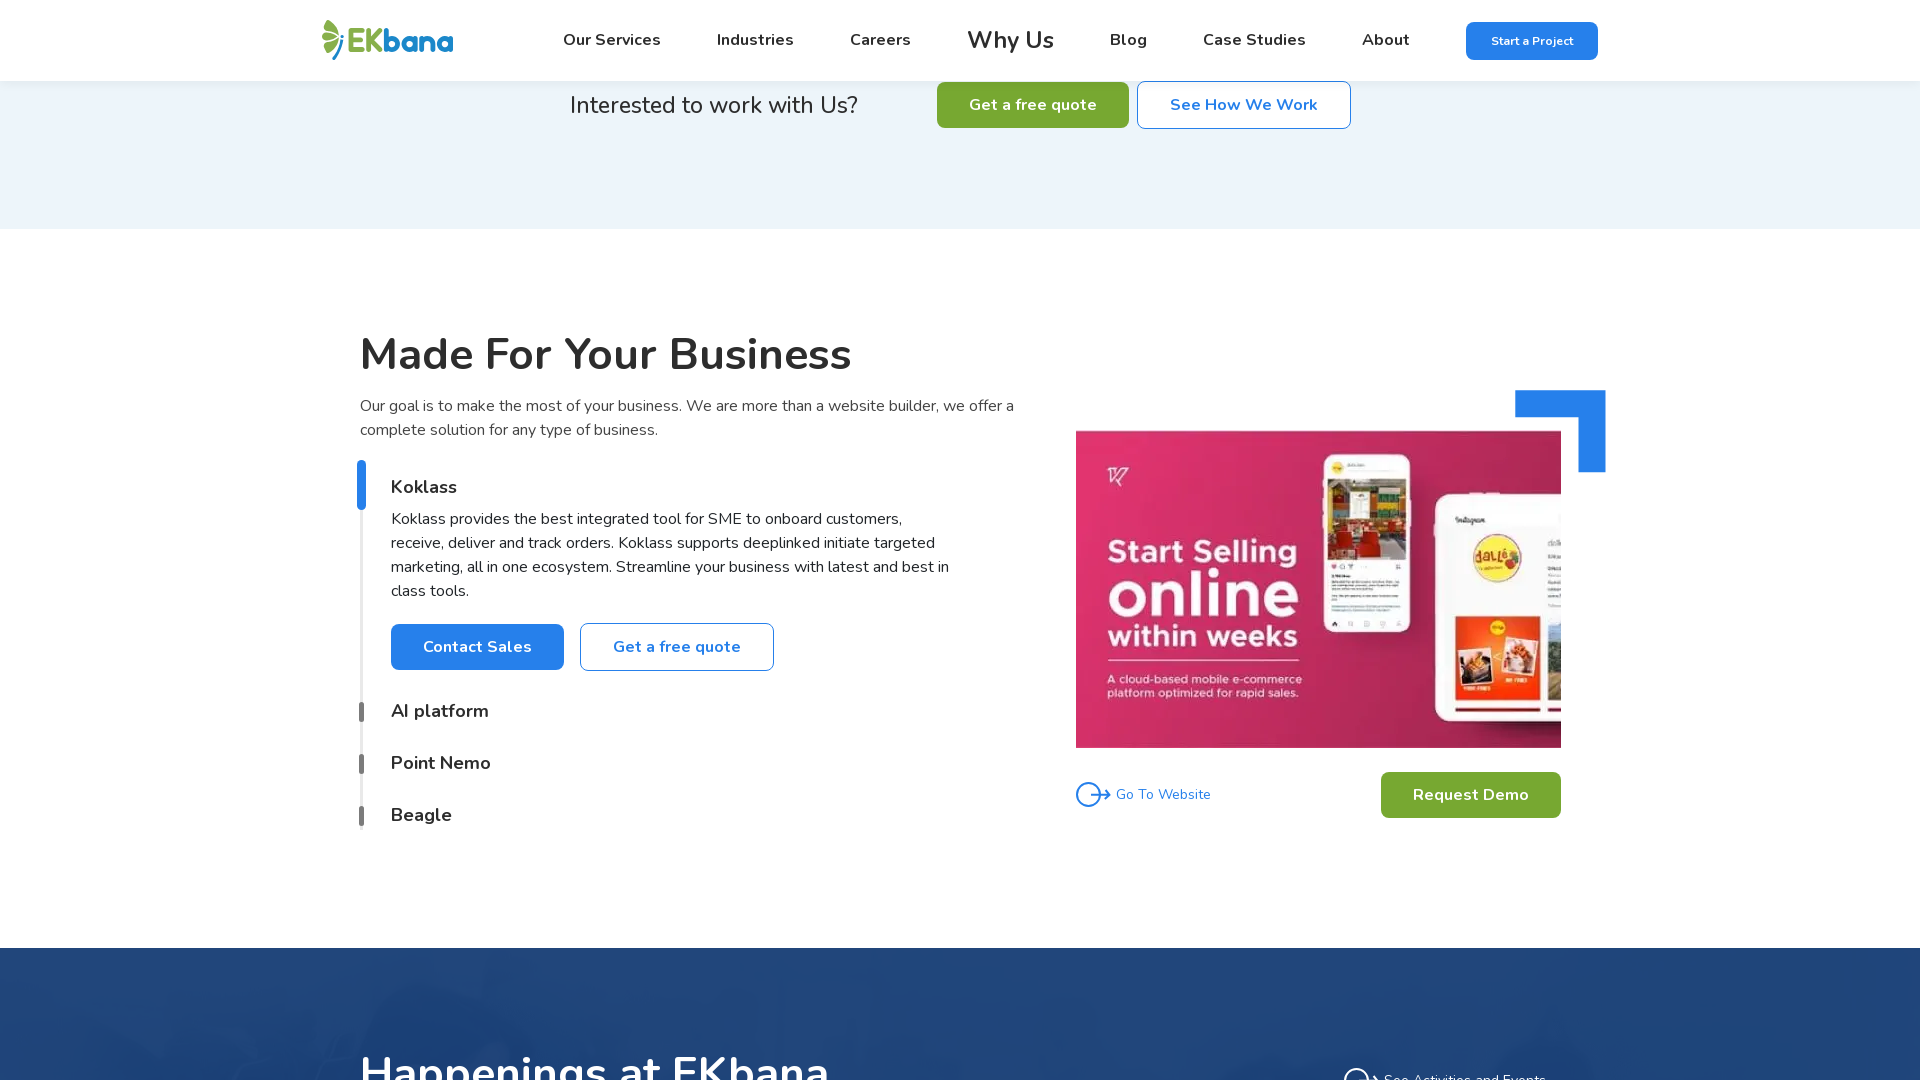